Tests the GreenKart vegetable shopping site by searching for products containing "ca", verifying 4 results appear, adding "Carrot" to cart, and asserting the brand name is "GREENKART"

Starting URL: https://rahulshettyacademy.com/seleniumPractise/#/

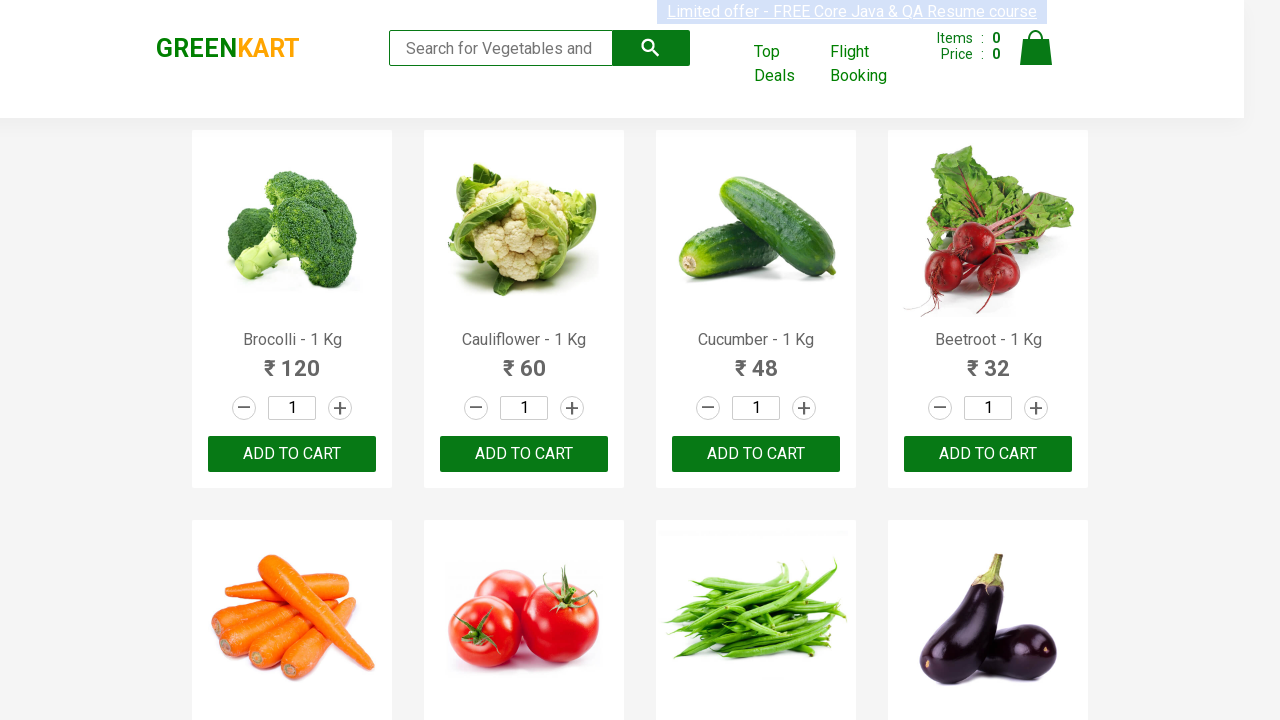

Filled search box with 'ca' on .search-keyword
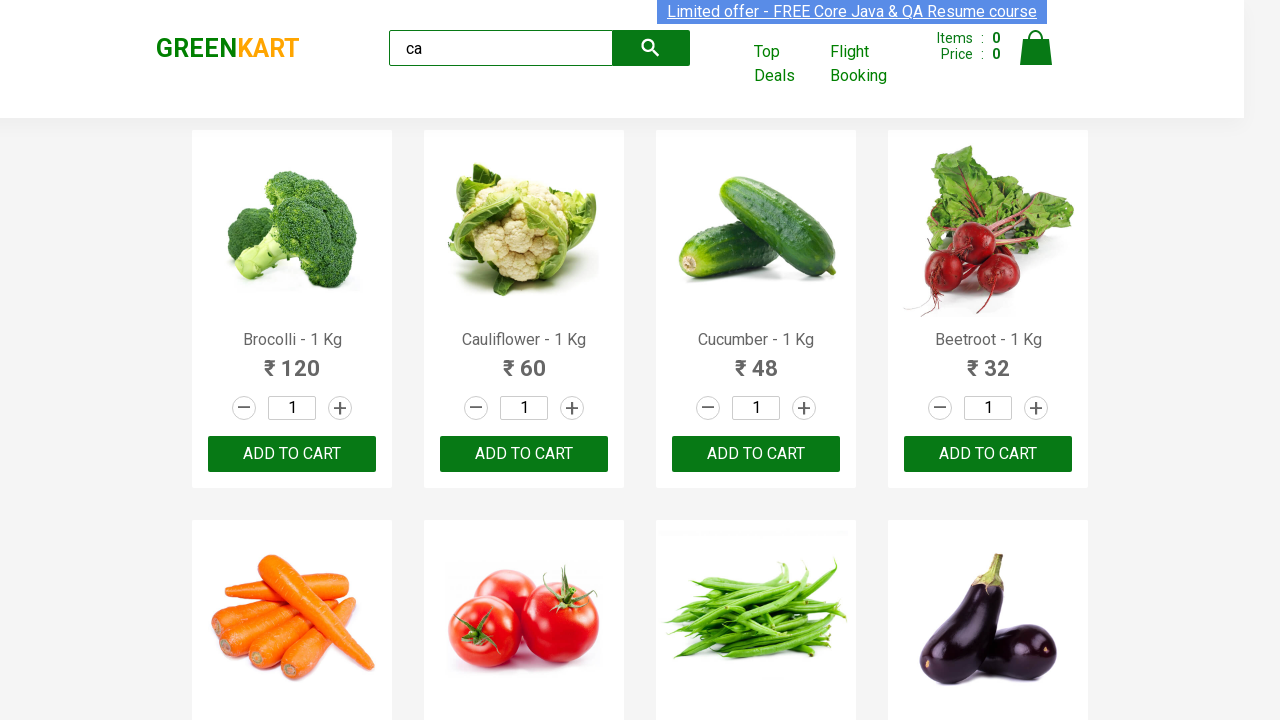

Waited 2 seconds for products to filter
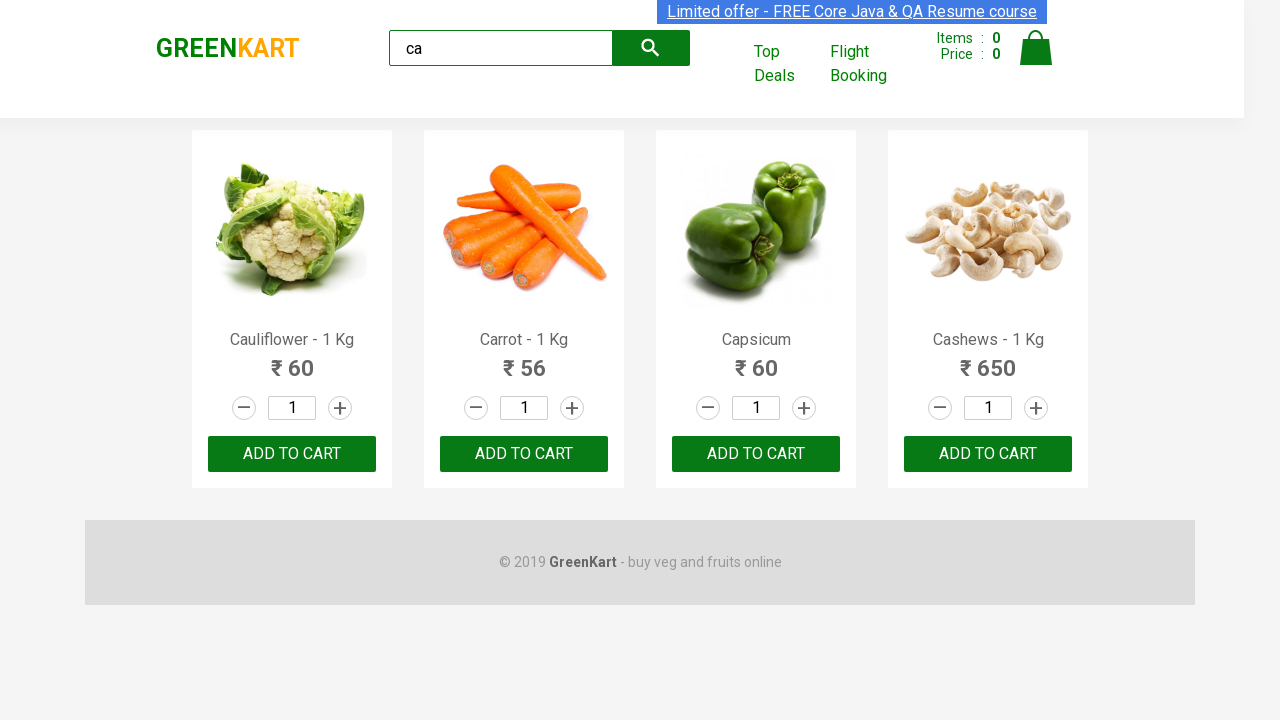

Product selector loaded
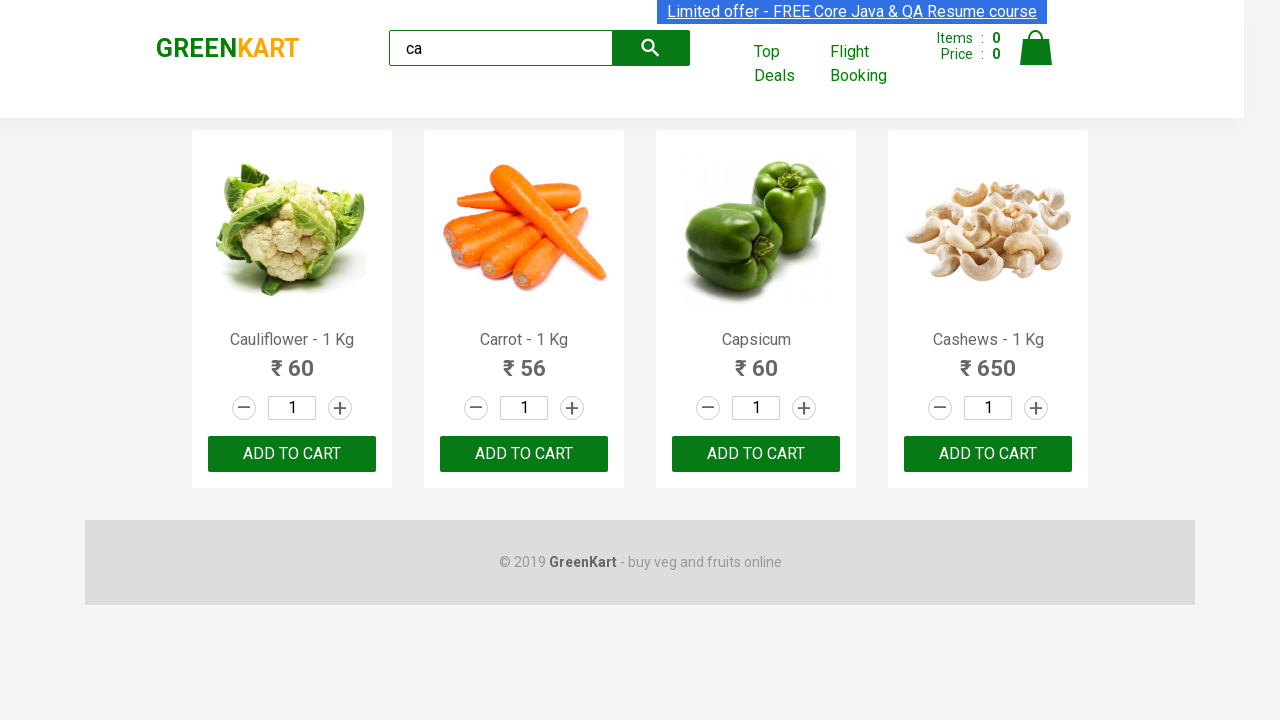

Verified 4 products are displayed for 'ca' search
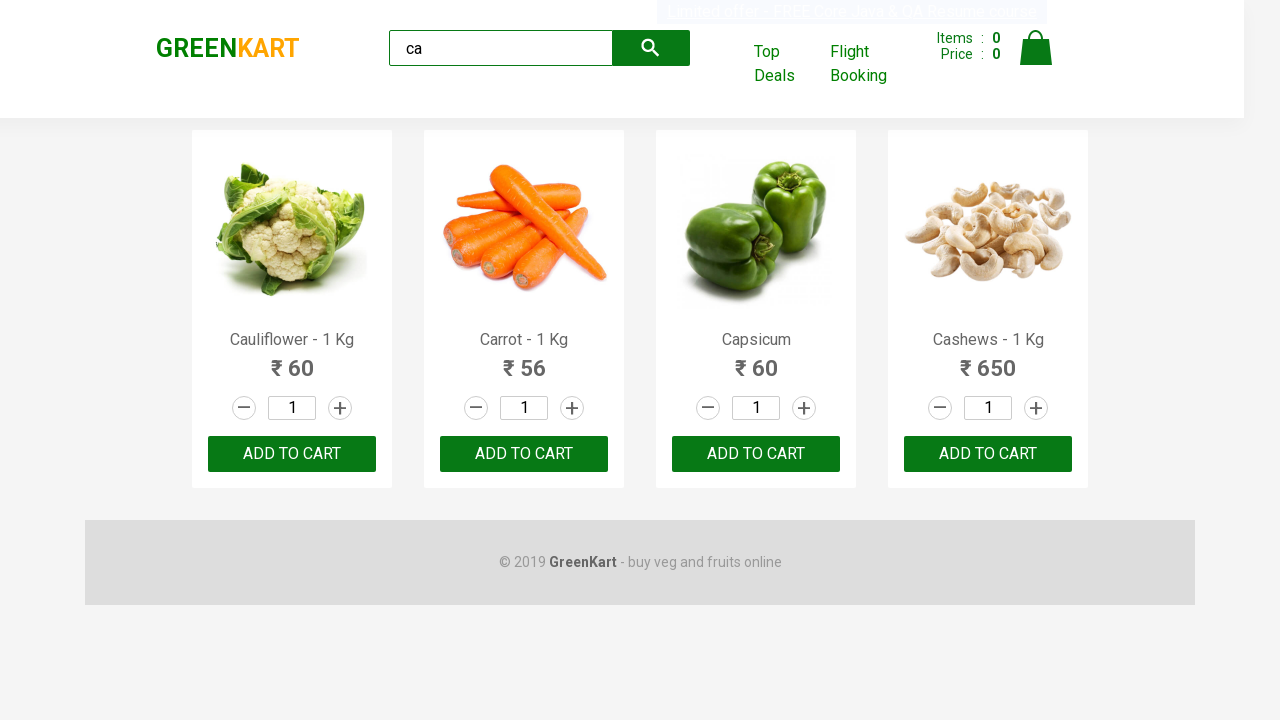

Clicked 'ADD TO CART' button for Carrot at (524, 454) on .products .product >> nth=1 >> div.product-action button
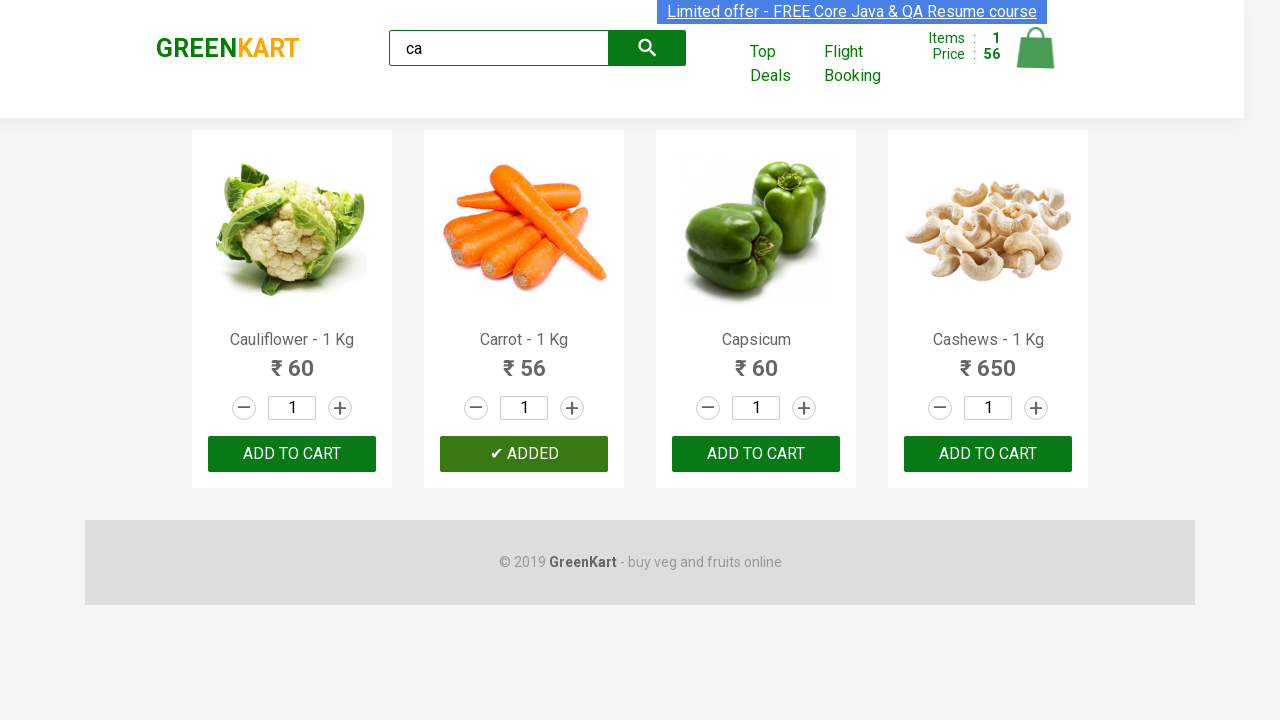

Verified brand name is 'GREENKART'
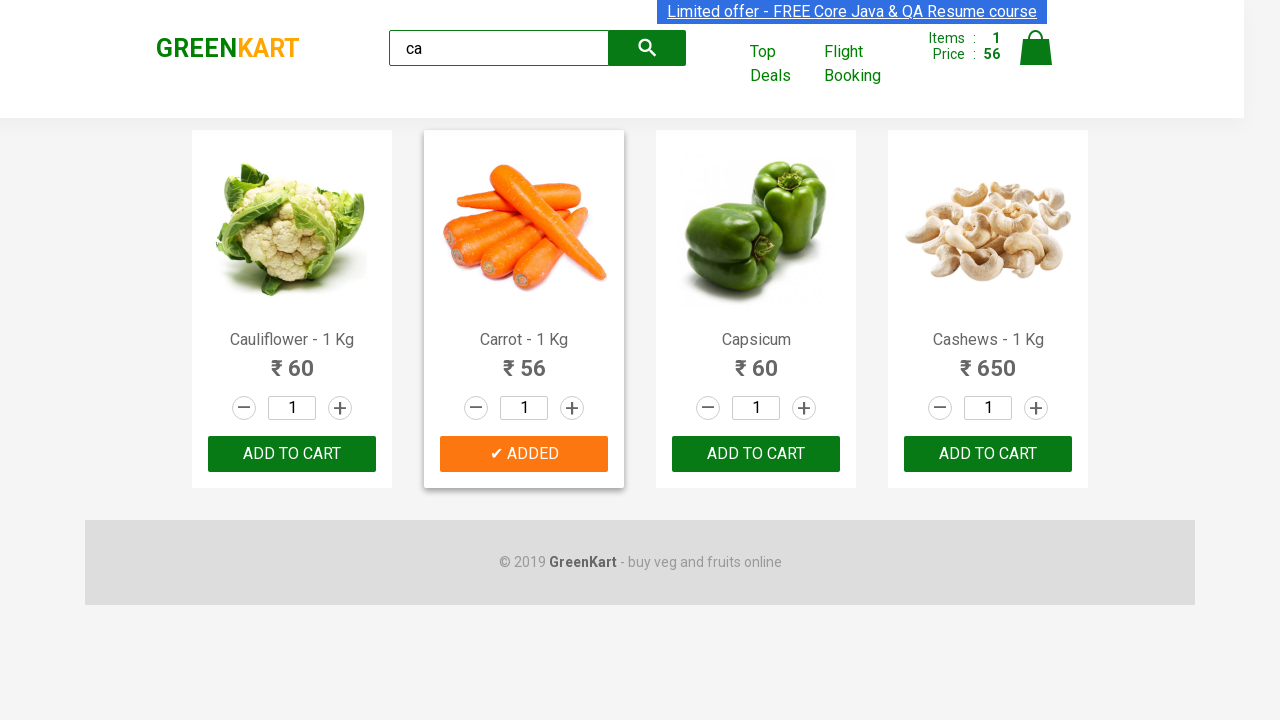

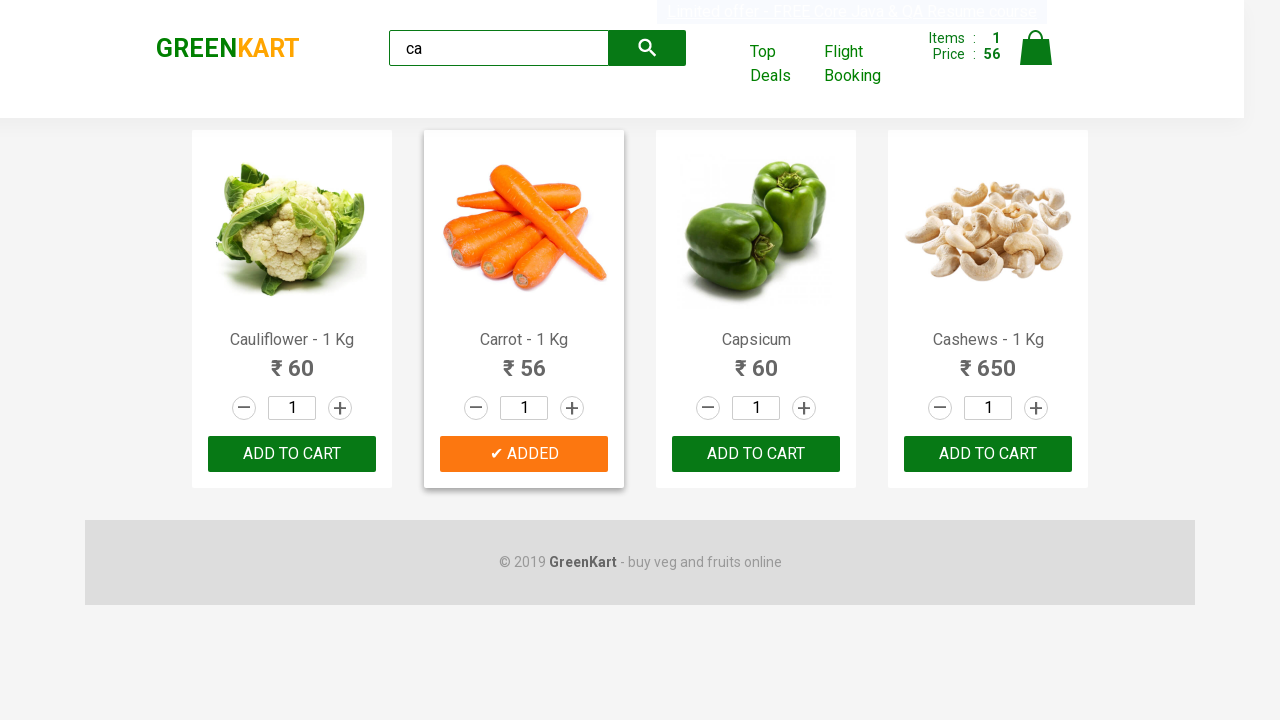